Tests opting out of A/B tests by adding an opt-out cookie on the homepage before navigating to the A/B test page.

Starting URL: http://the-internet.herokuapp.com

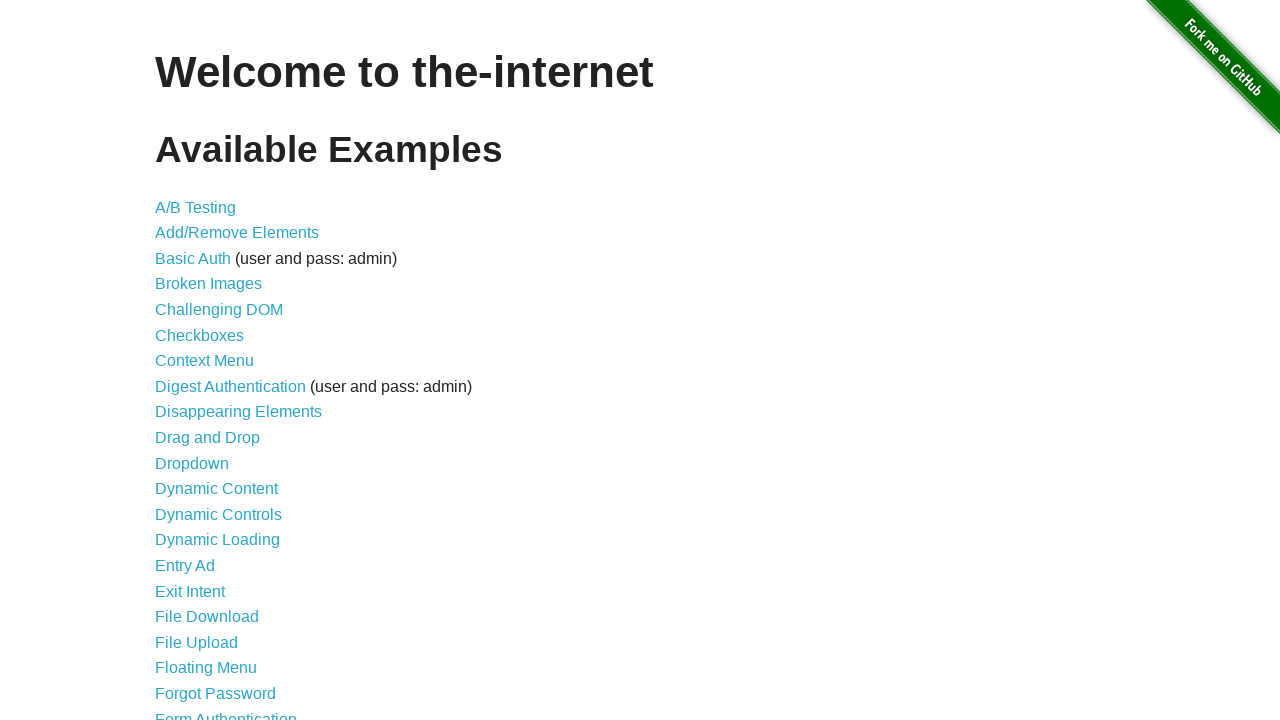

Added optimizelyOptOut cookie to opt out of A/B tests
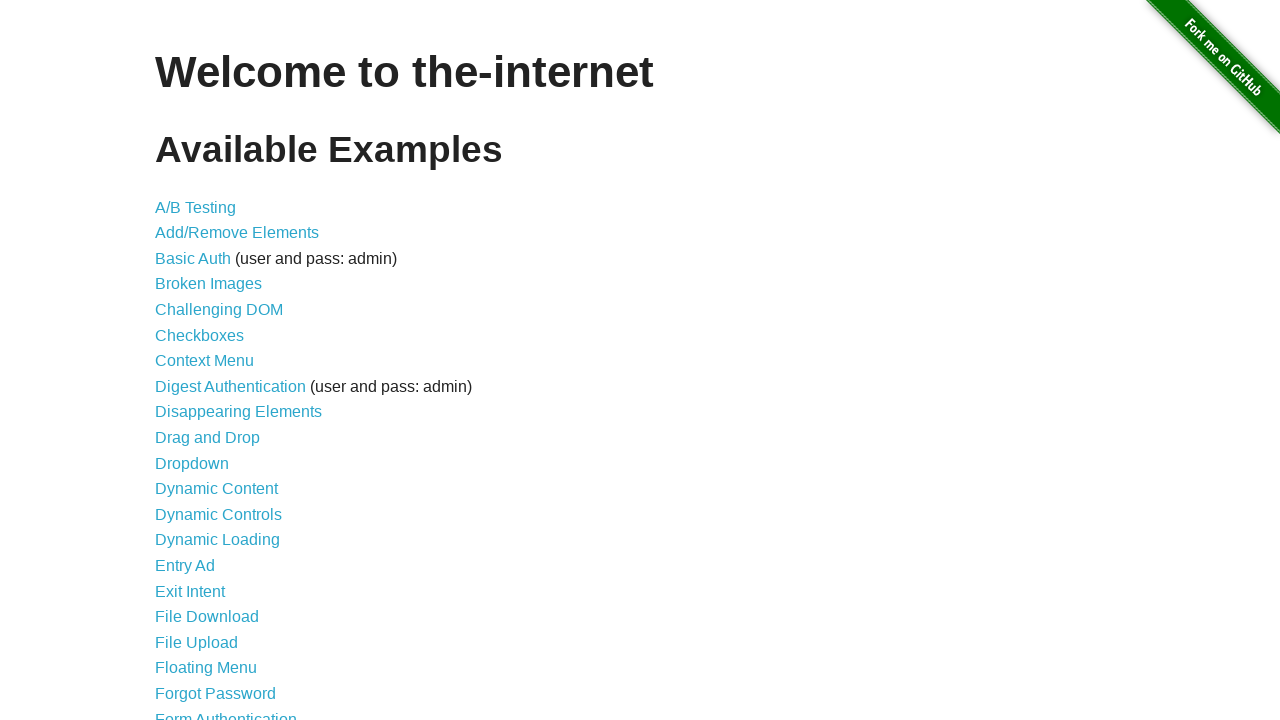

Navigated to A/B test page at /abtest
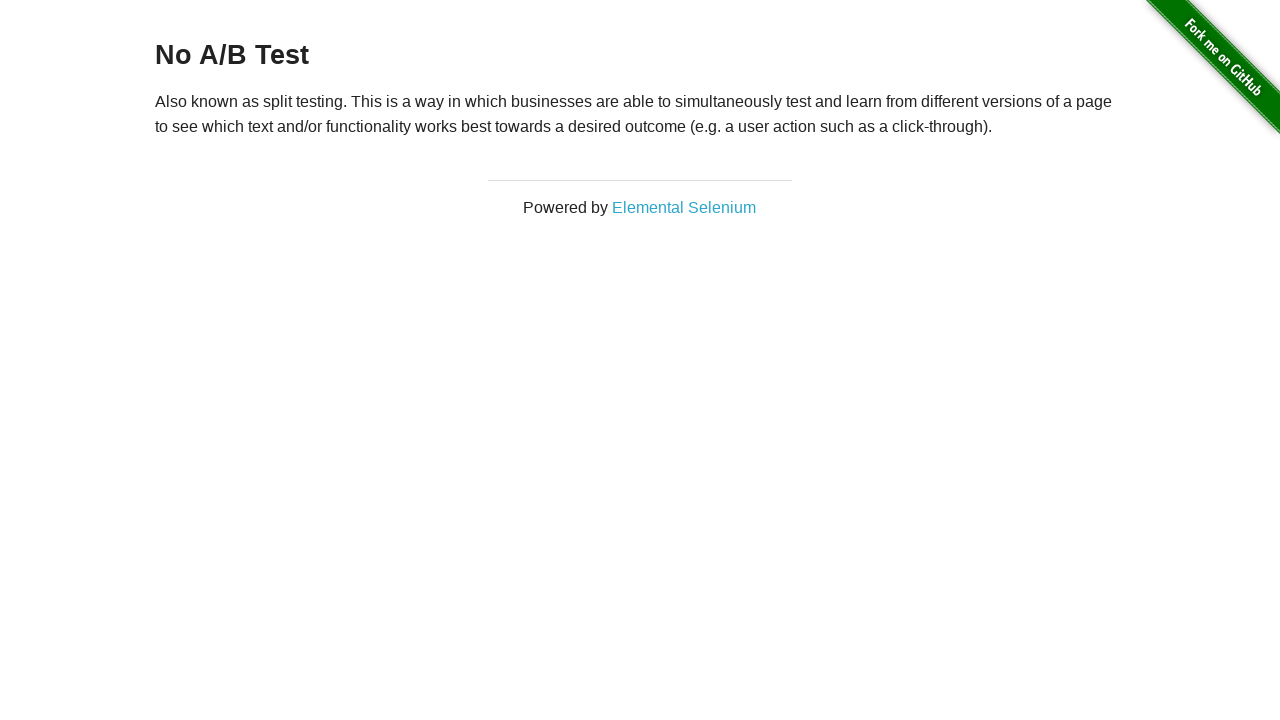

Retrieved heading text from page
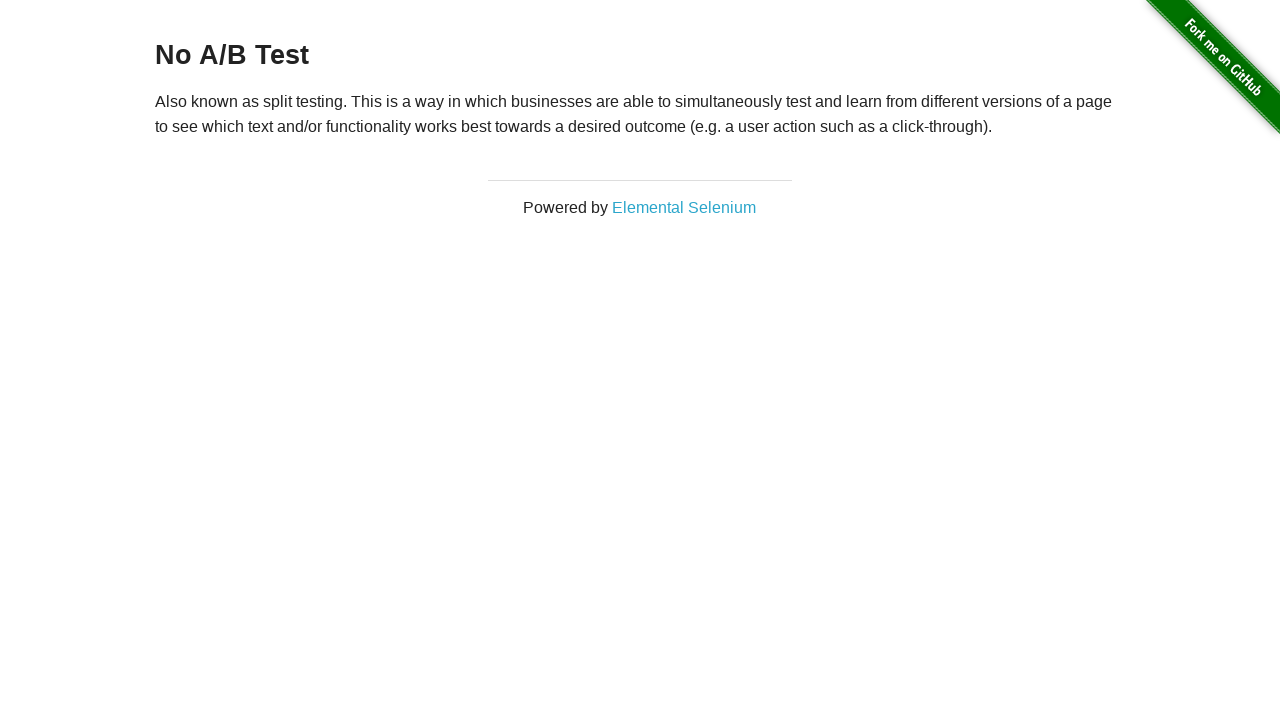

Verified heading displays 'No A/B Test', confirming opt-out cookie worked
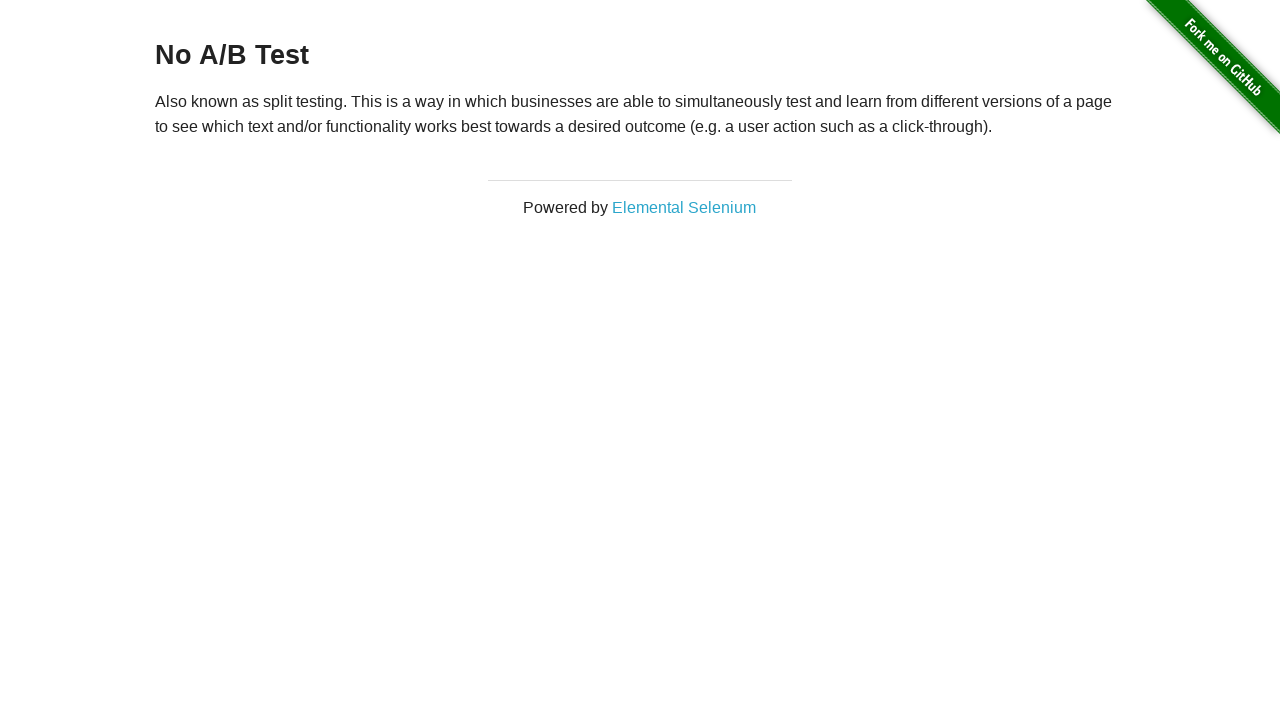

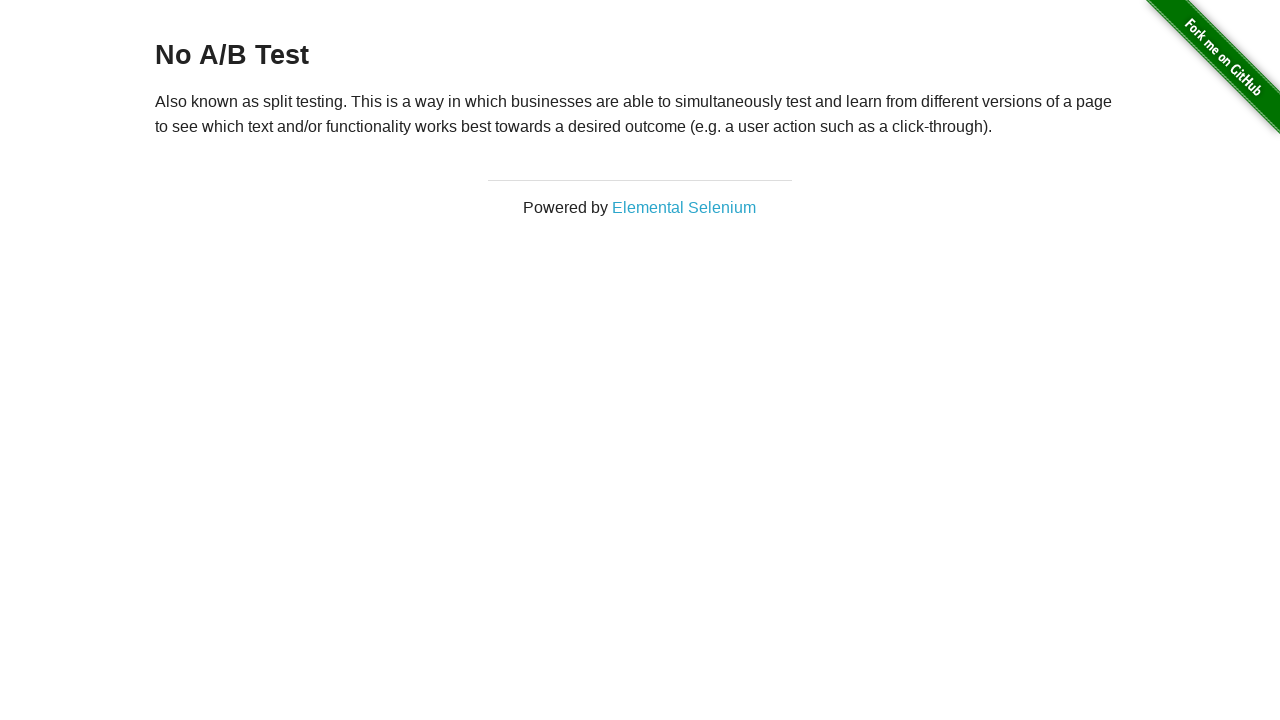